Tests clicking on a link that opens a popup window on a test website, demonstrating browser window behavior.

Starting URL: http://omayo.blogspot.com/

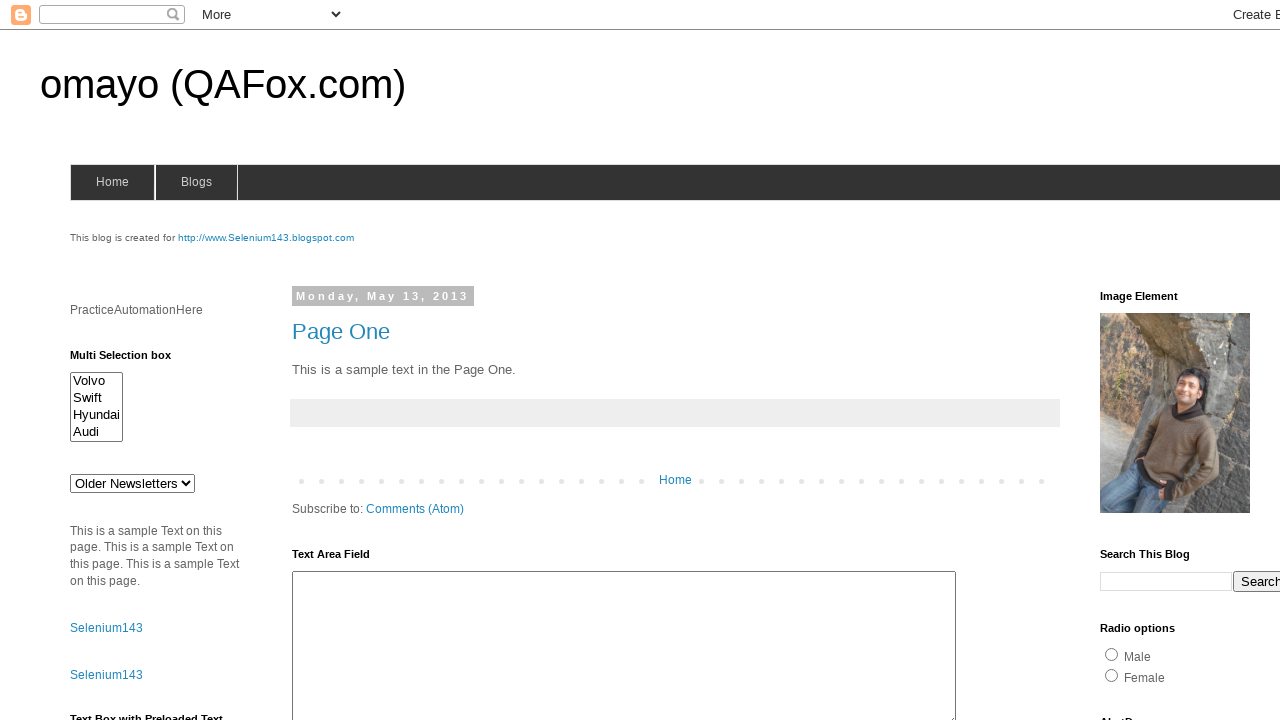

Clicked on 'Open a popup window' link at (132, 360) on a:has-text('Open a popup window')
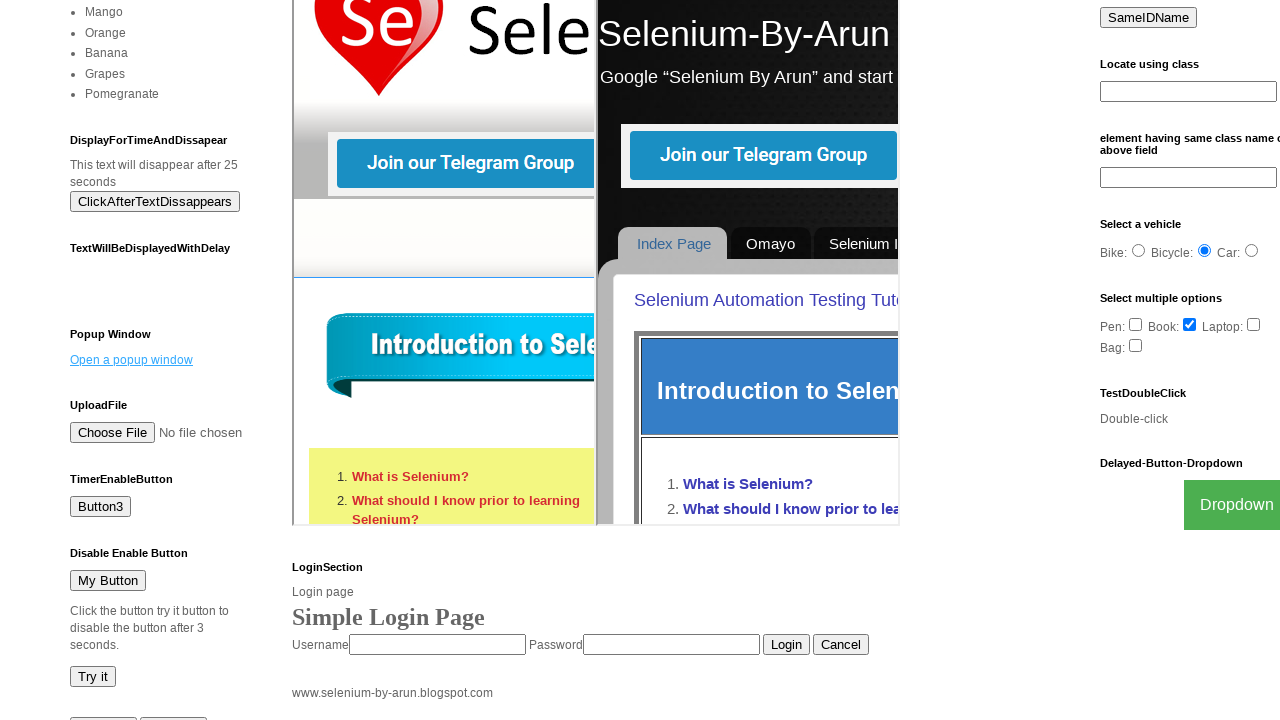

Waited 2 seconds for popup window to open
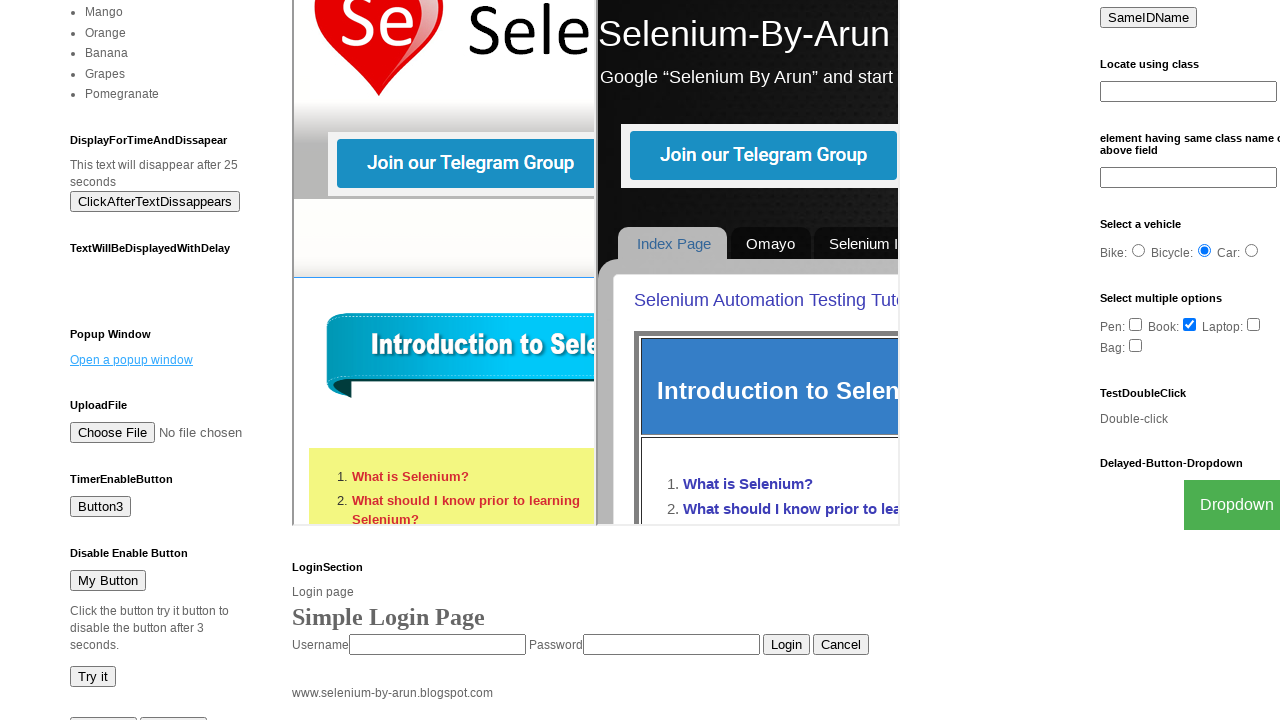

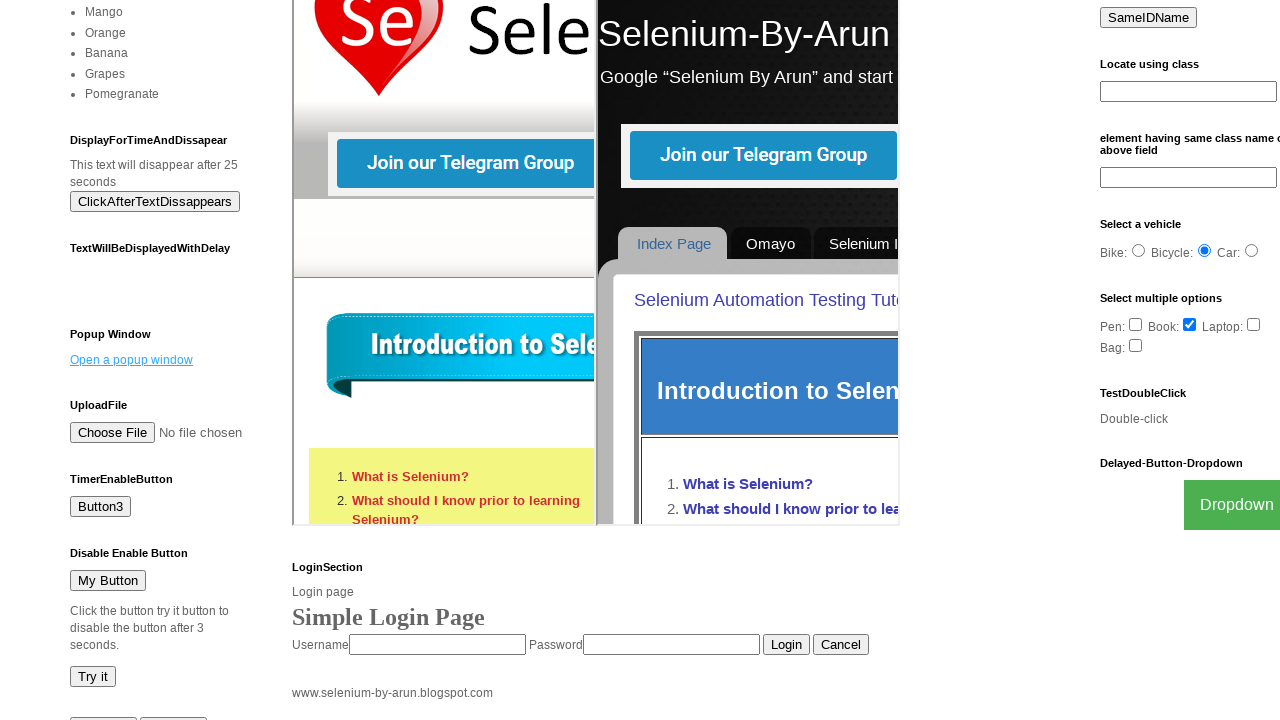